Tests a sample todo application by clicking on existing items, adding a new item to the list, and verifying the new item was successfully added.

Starting URL: https://lambdatest.github.io/sample-todo-app/

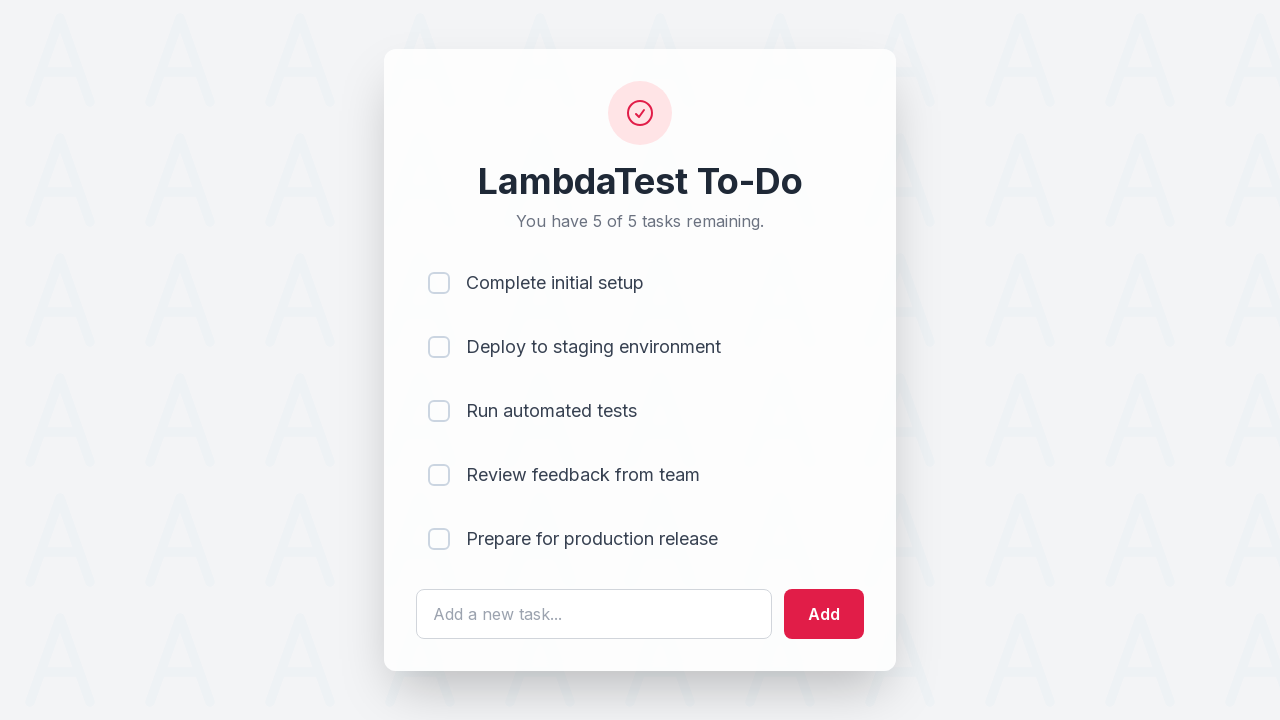

Clicked on first item checkbox at (439, 283) on input[name='li1']
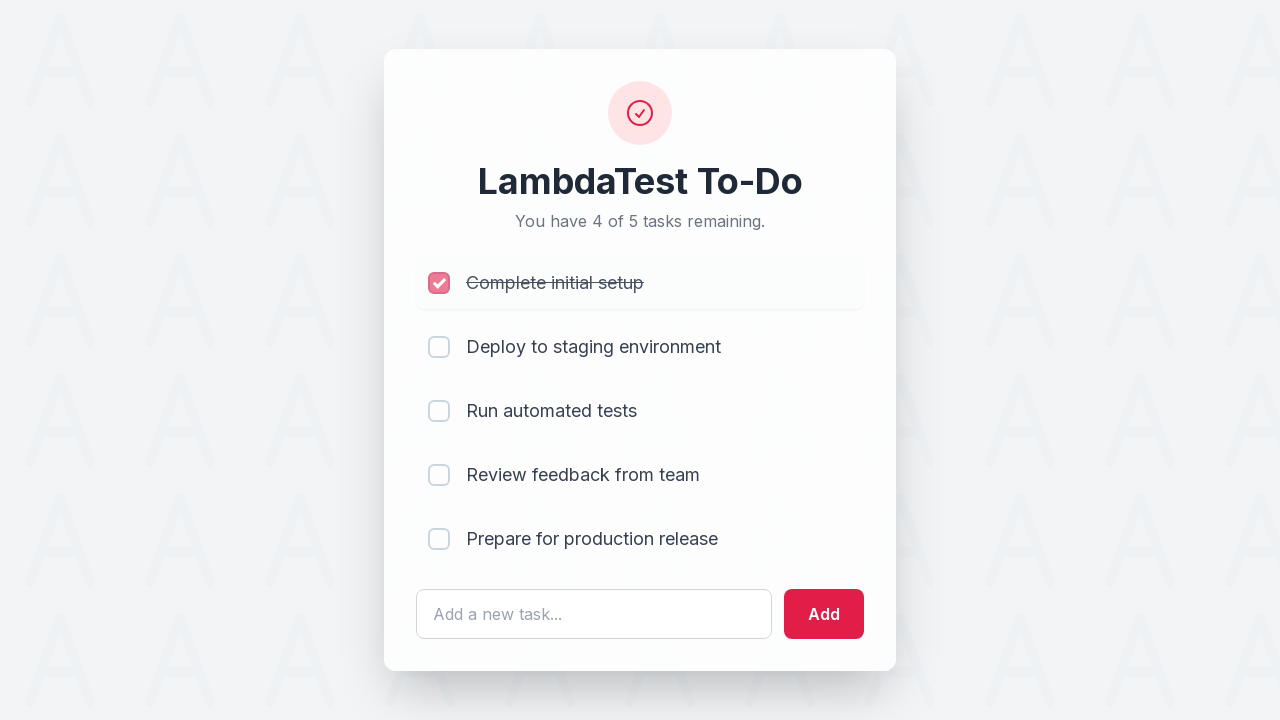

Clicked on second item checkbox at (439, 347) on input[name='li2']
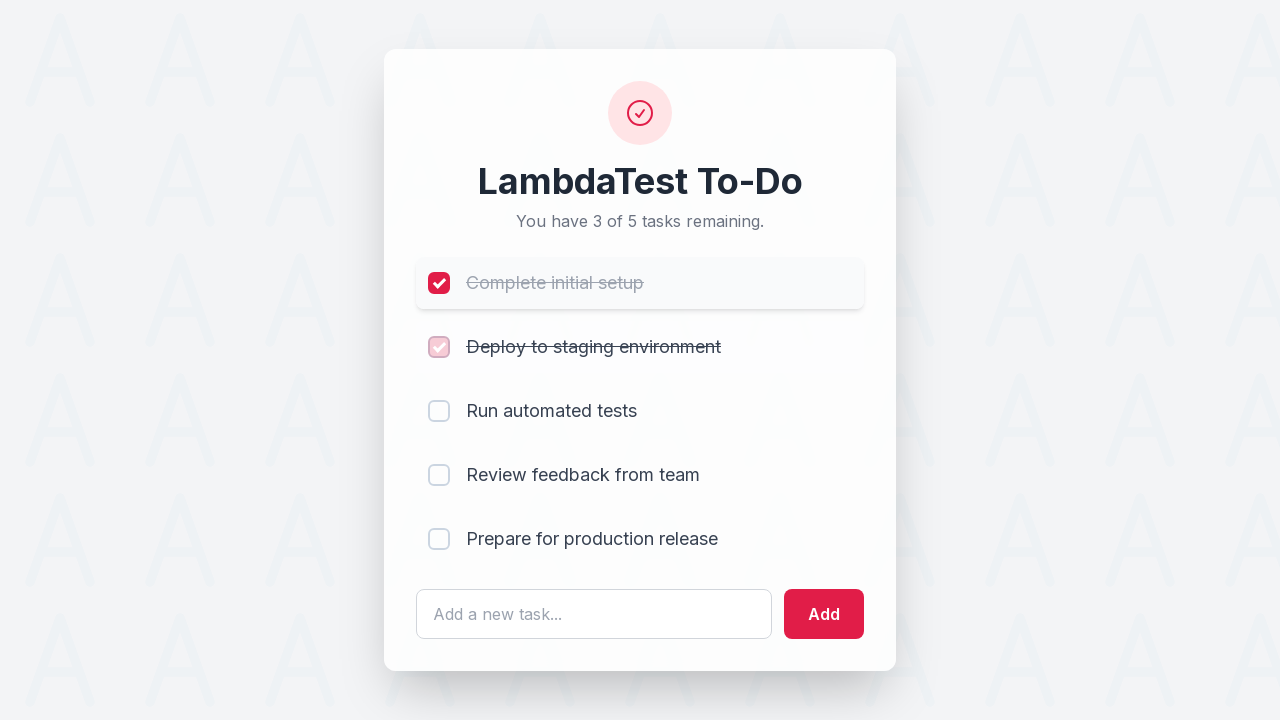

Cleared the todo input field on #sampletodotext
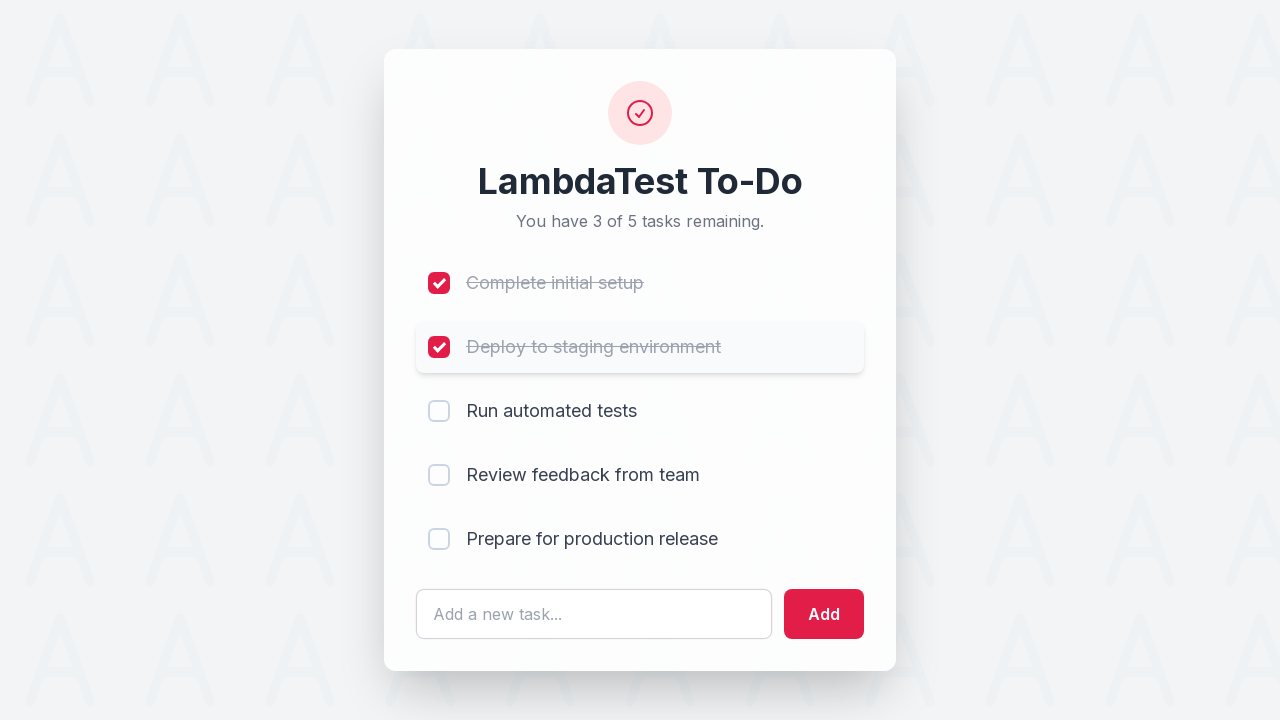

Filled input field with new todo item text: 'Yey, Let's add it to list' on #sampletodotext
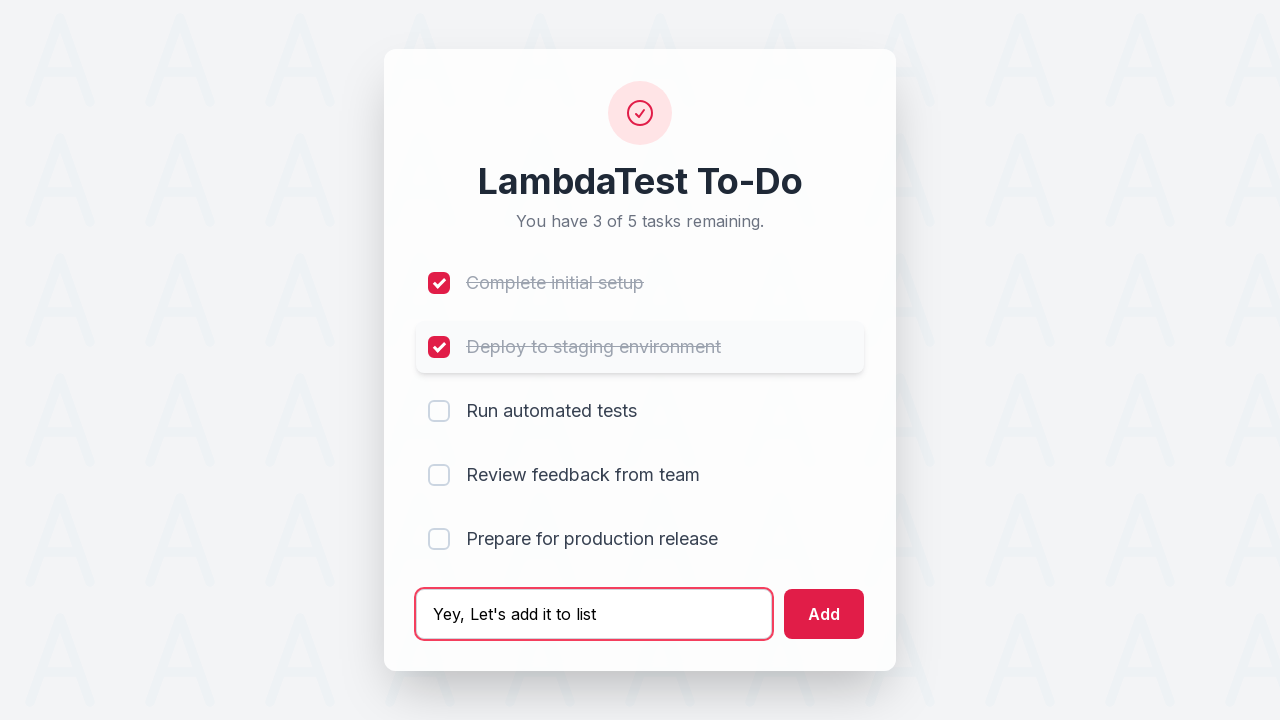

Clicked add button to submit new todo item at (824, 614) on #addbutton
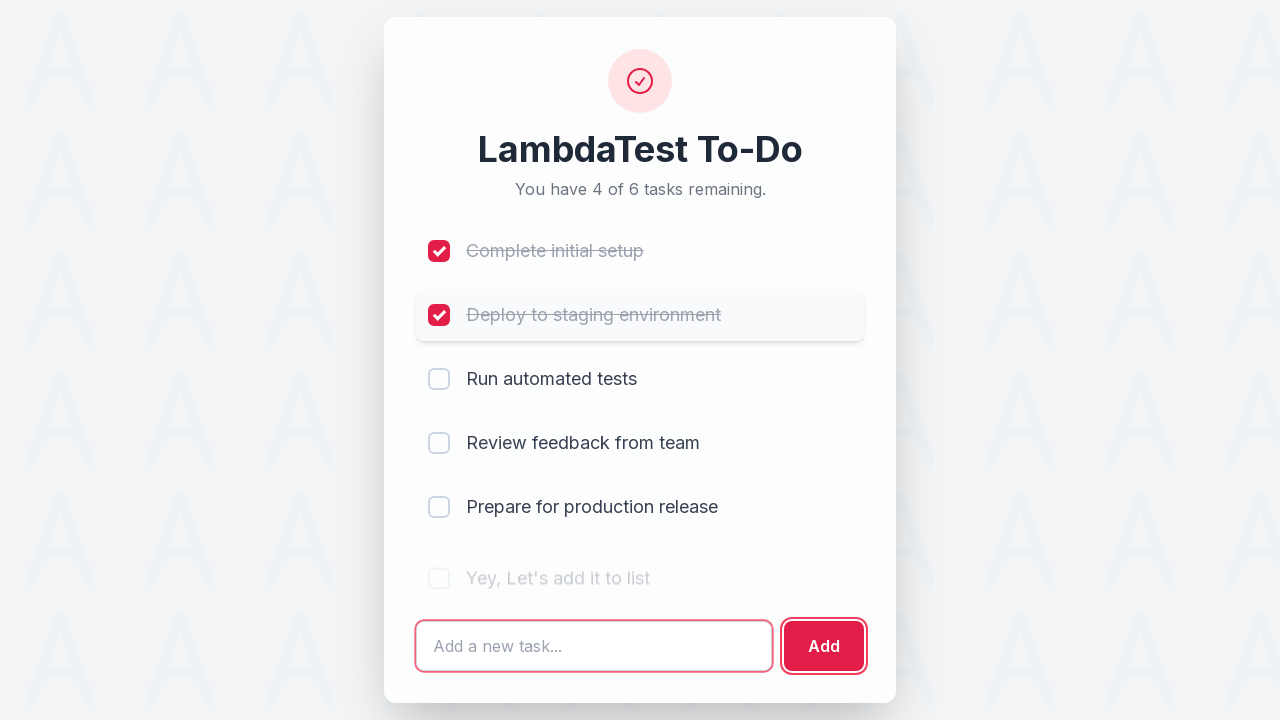

New todo item appeared in the list
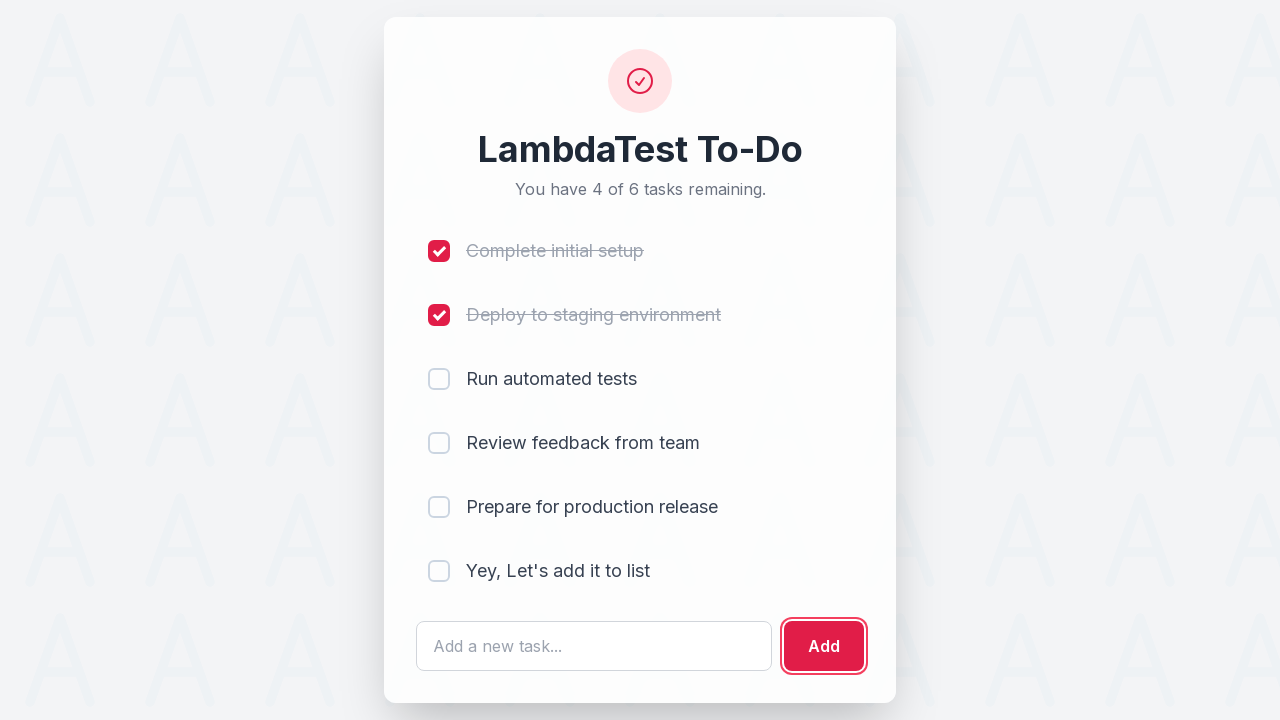

Verified new item text 'Yey, Let's add it to list' is present in the list
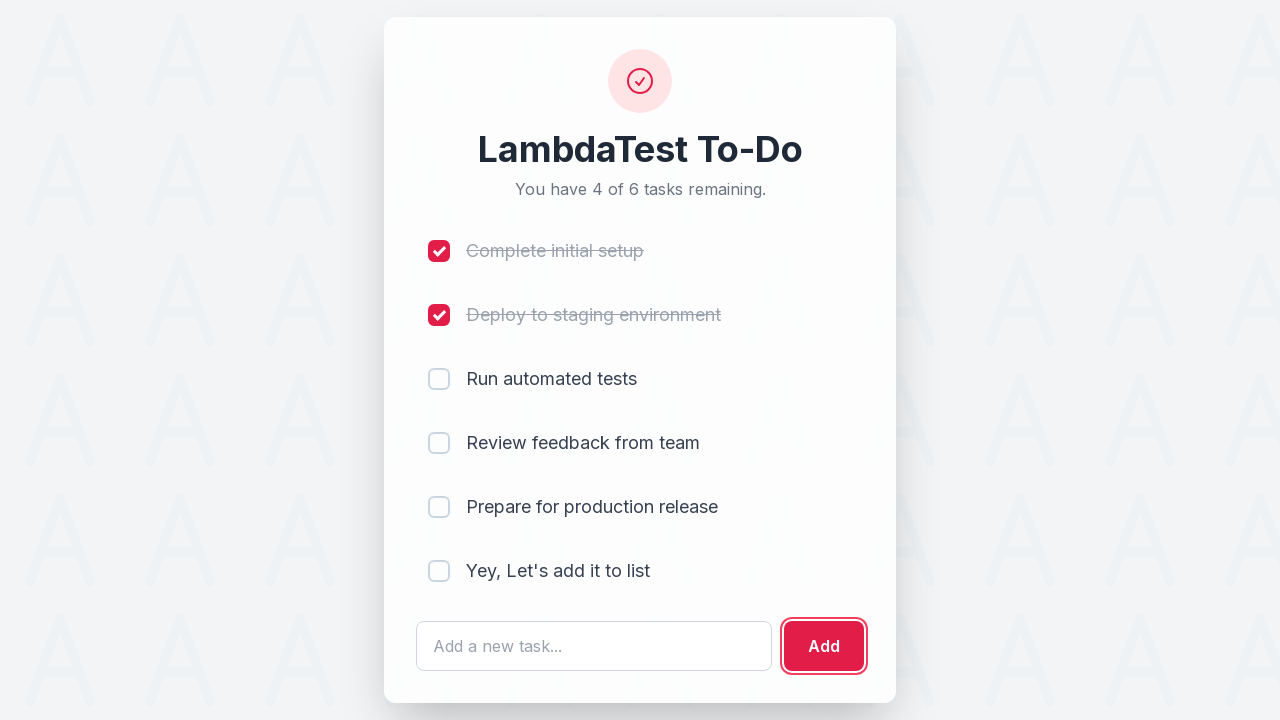

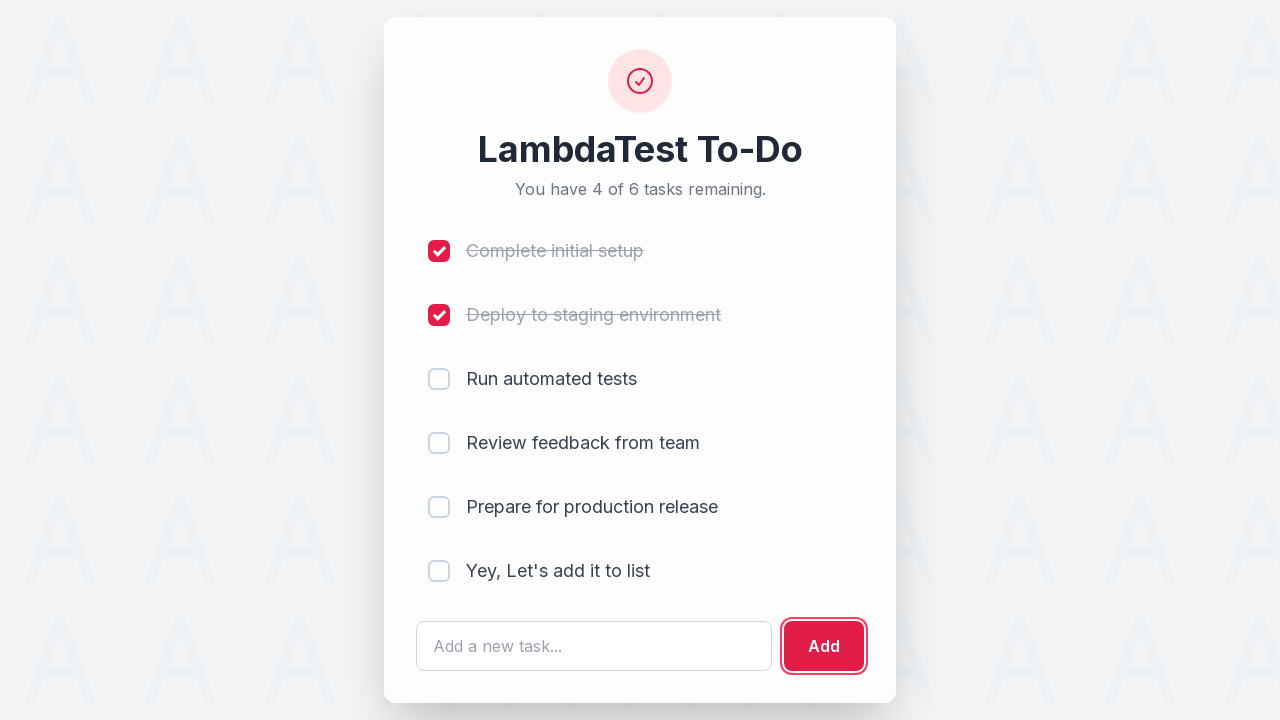